Navigates to the TestDiary website and verifies the page loads correctly by checking the current URL

Starting URL: http://www.testdiary.com/

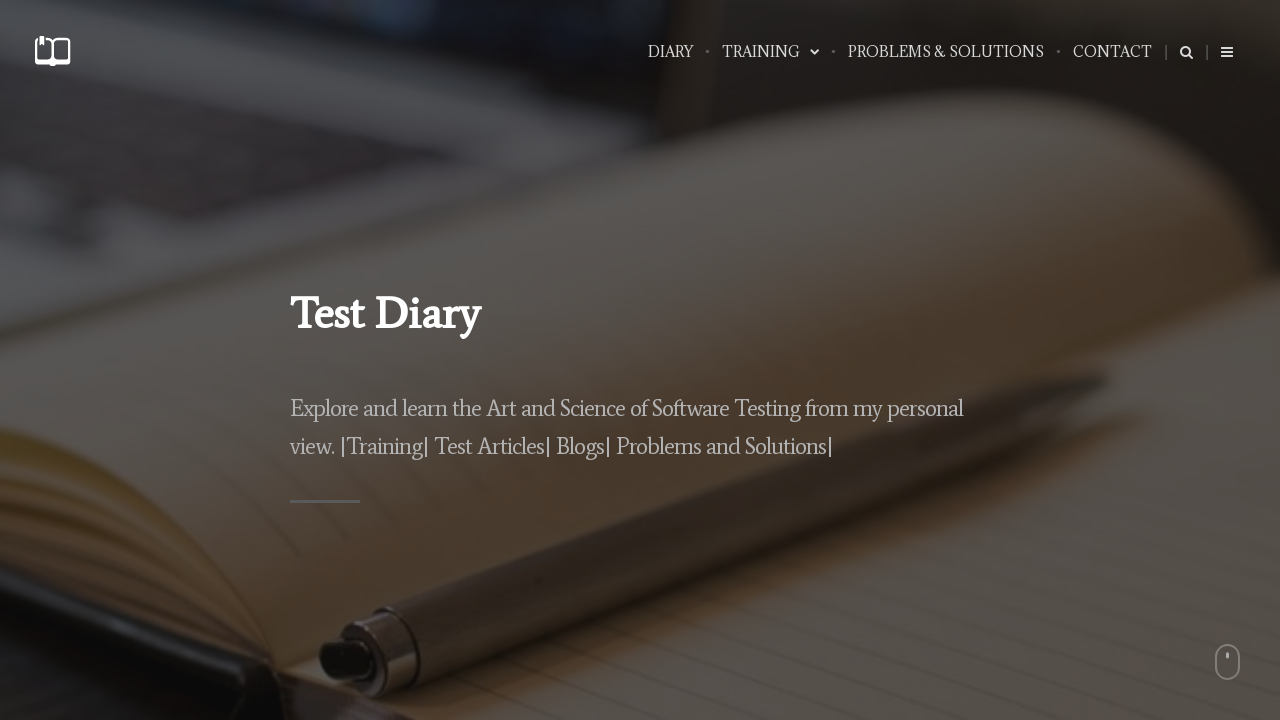

Waited for page to reach domcontentloaded state
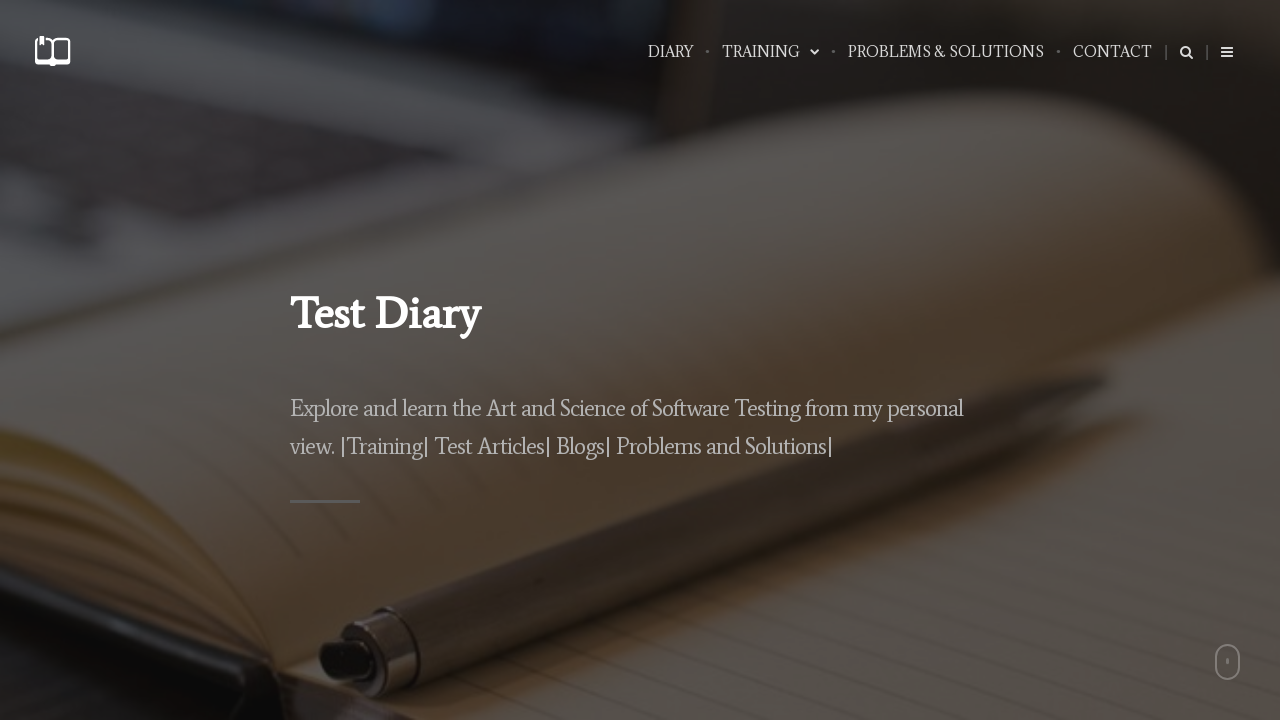

Retrieved current URL: http://www.testdiary.com/
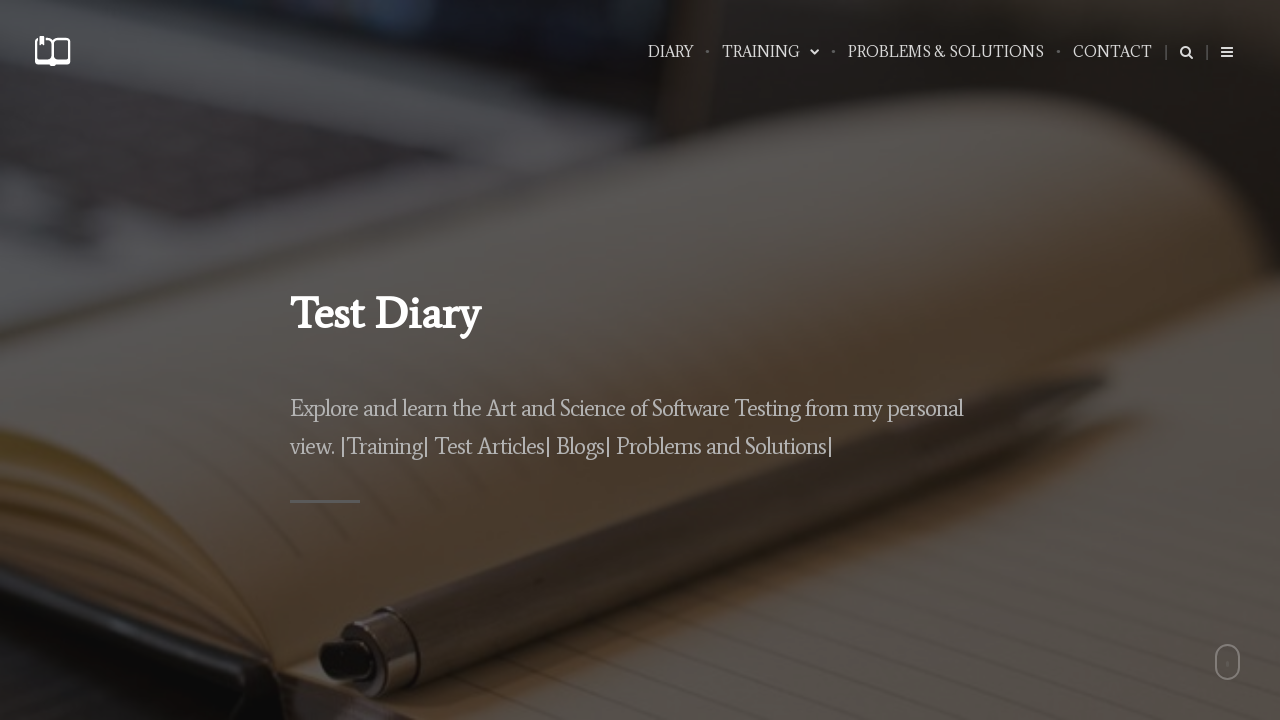

Verified that current URL contains 'testdiary.com'
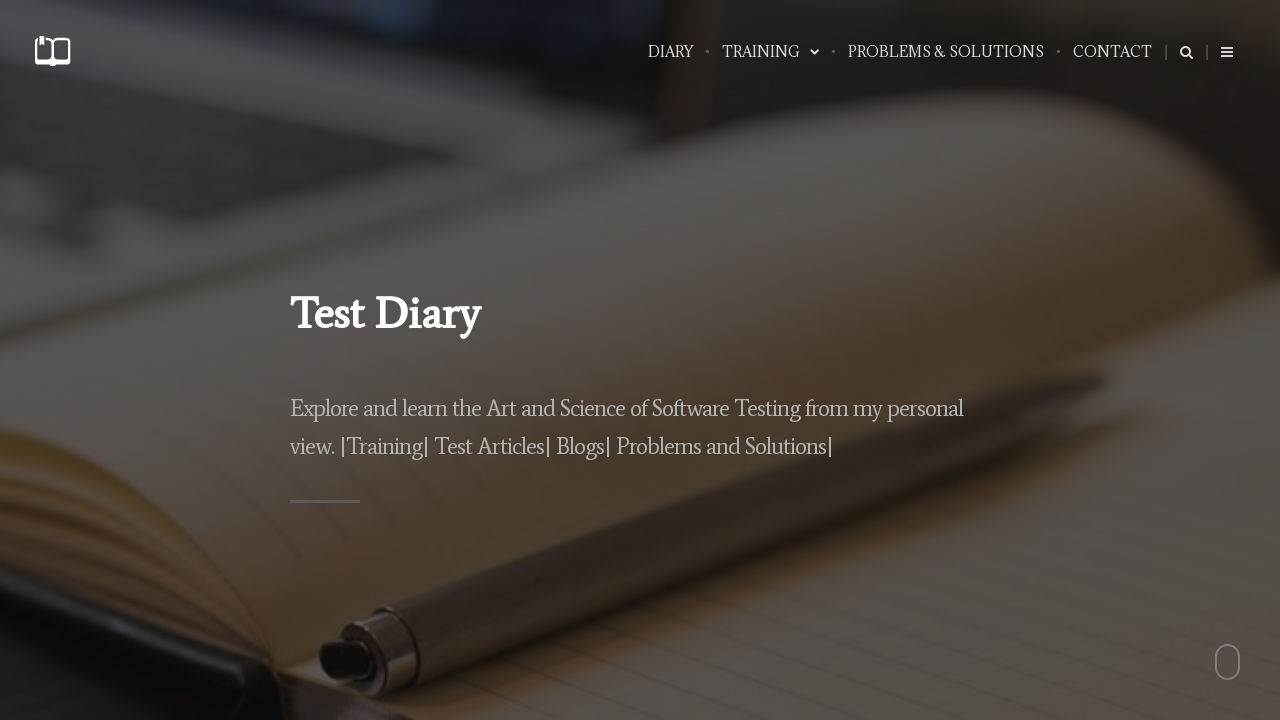

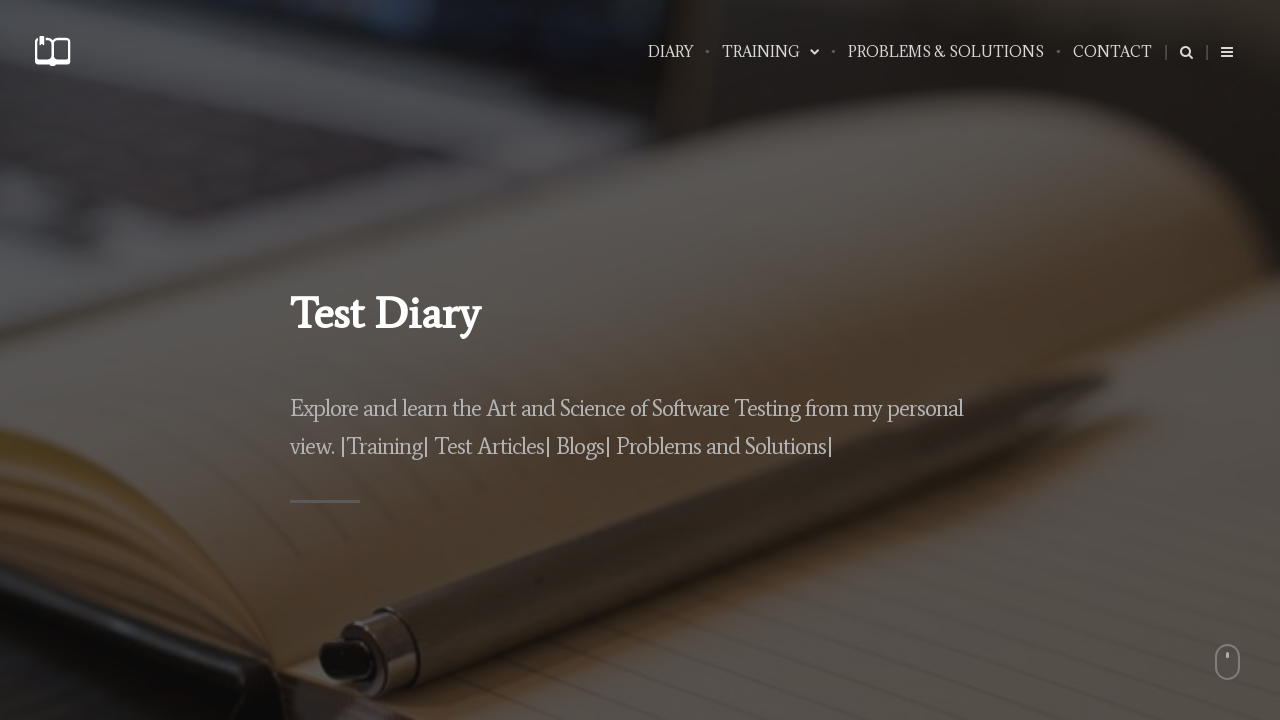